Tests that clicking the Numbers dropdown reveals navigation options including impact, spending, and general links

Starting URL: https://preview.catalystexplorer.com/en

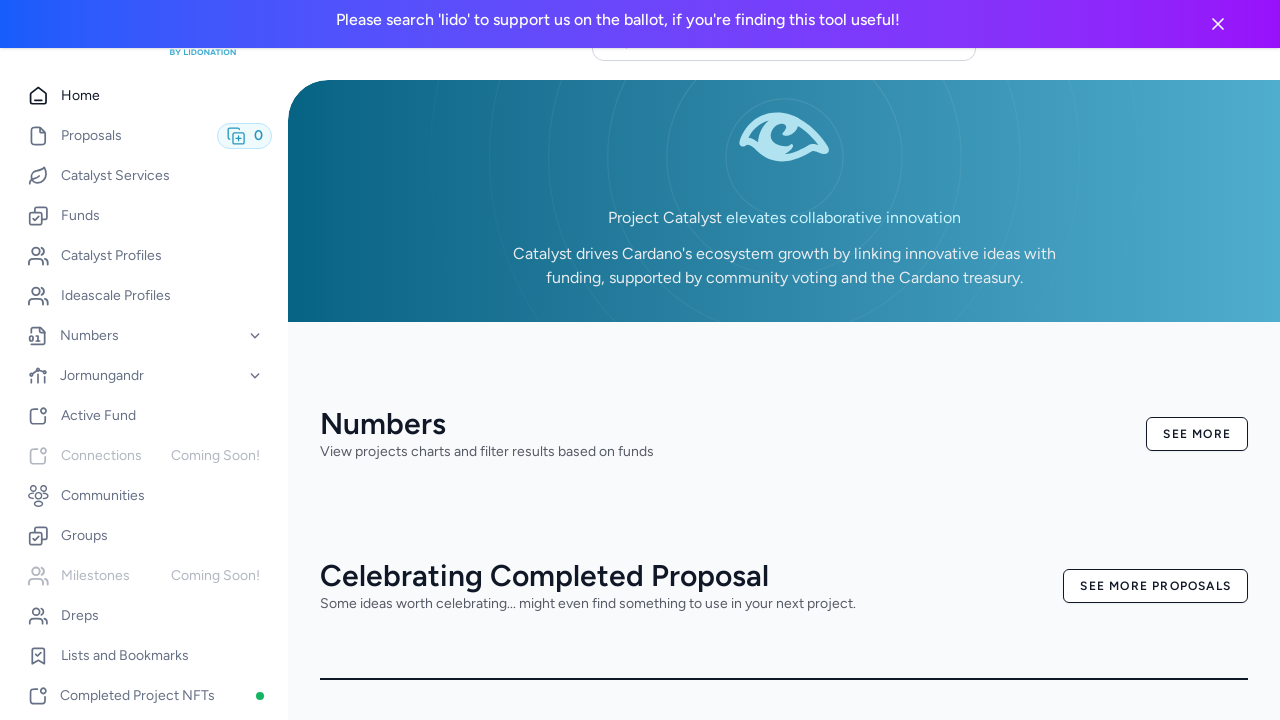

Clicked Numbers dropdown to expand it at (144, 336) on [data-testid='numbers-nav-items-dropdown']
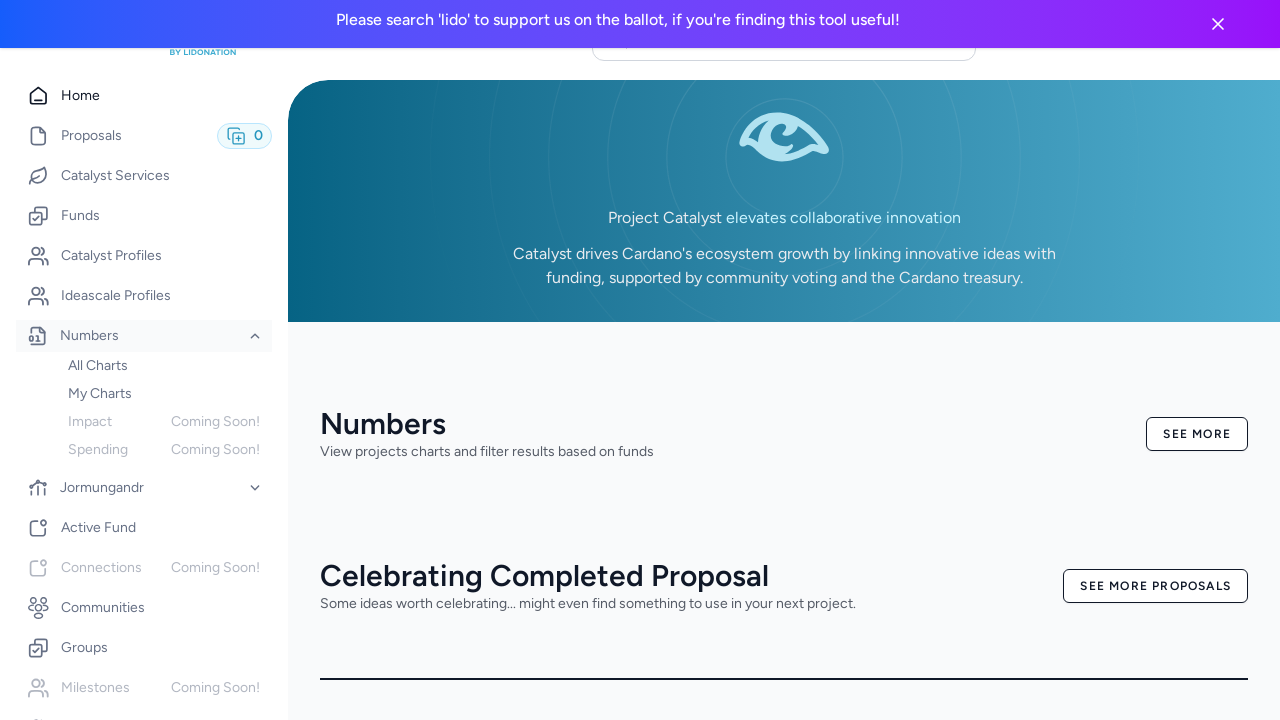

Numbers dropdown options container is visible
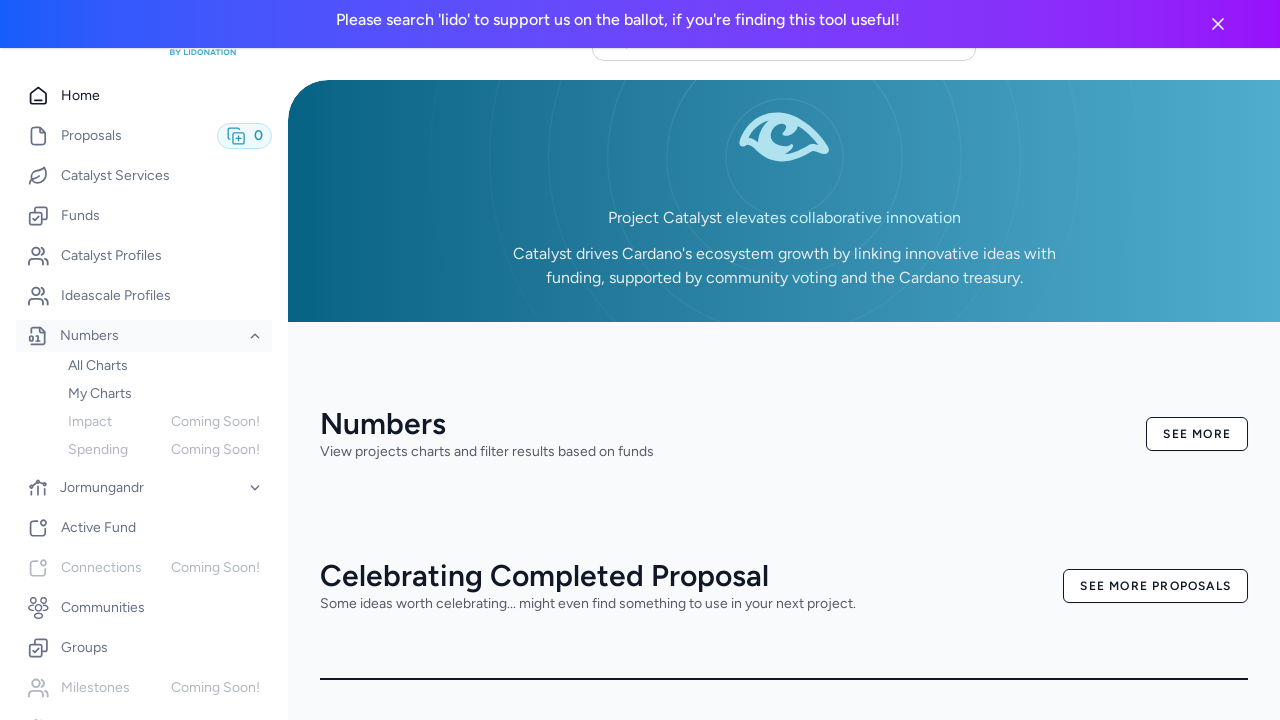

Impact navigation link is visible in dropdown
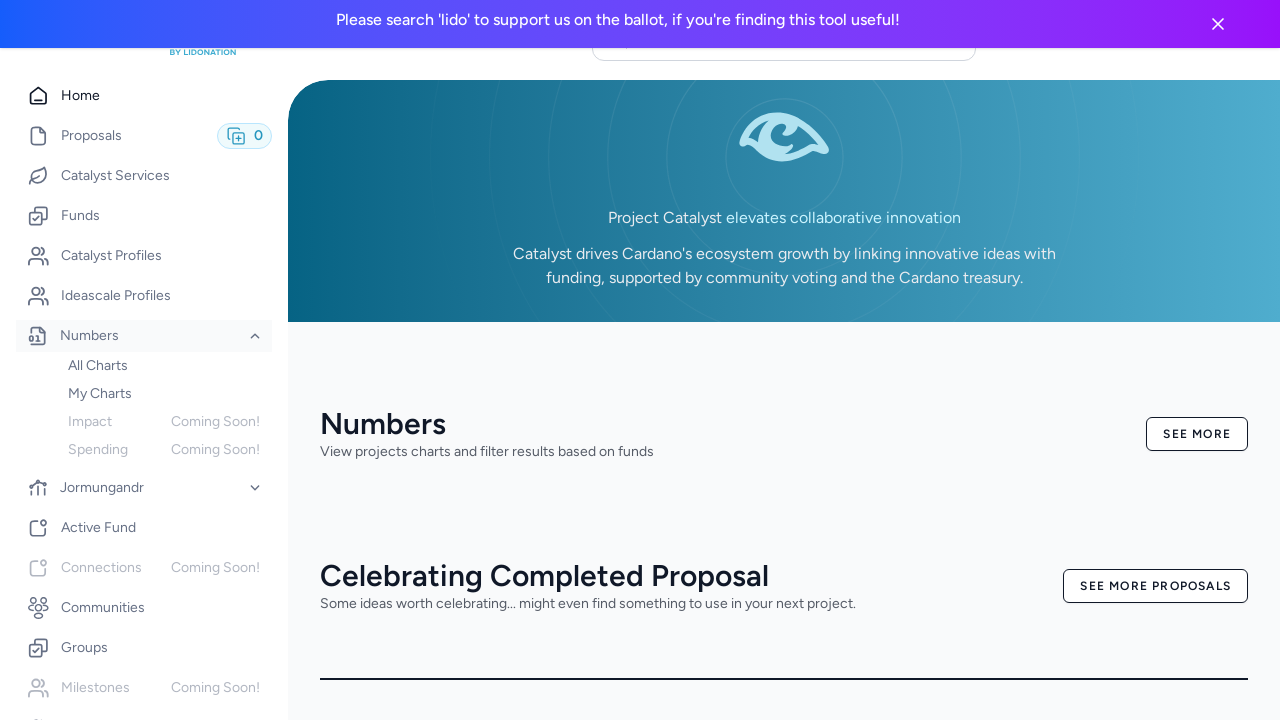

Spending navigation link is visible in dropdown
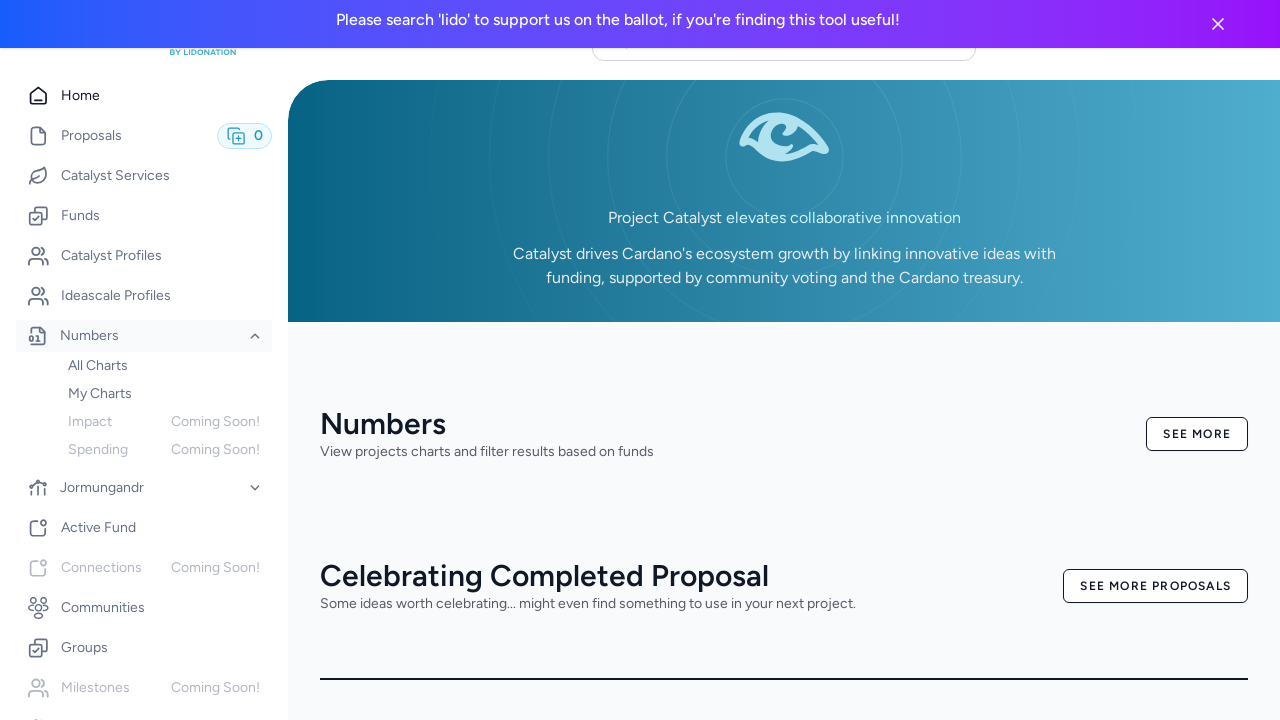

General navigation link is visible in dropdown
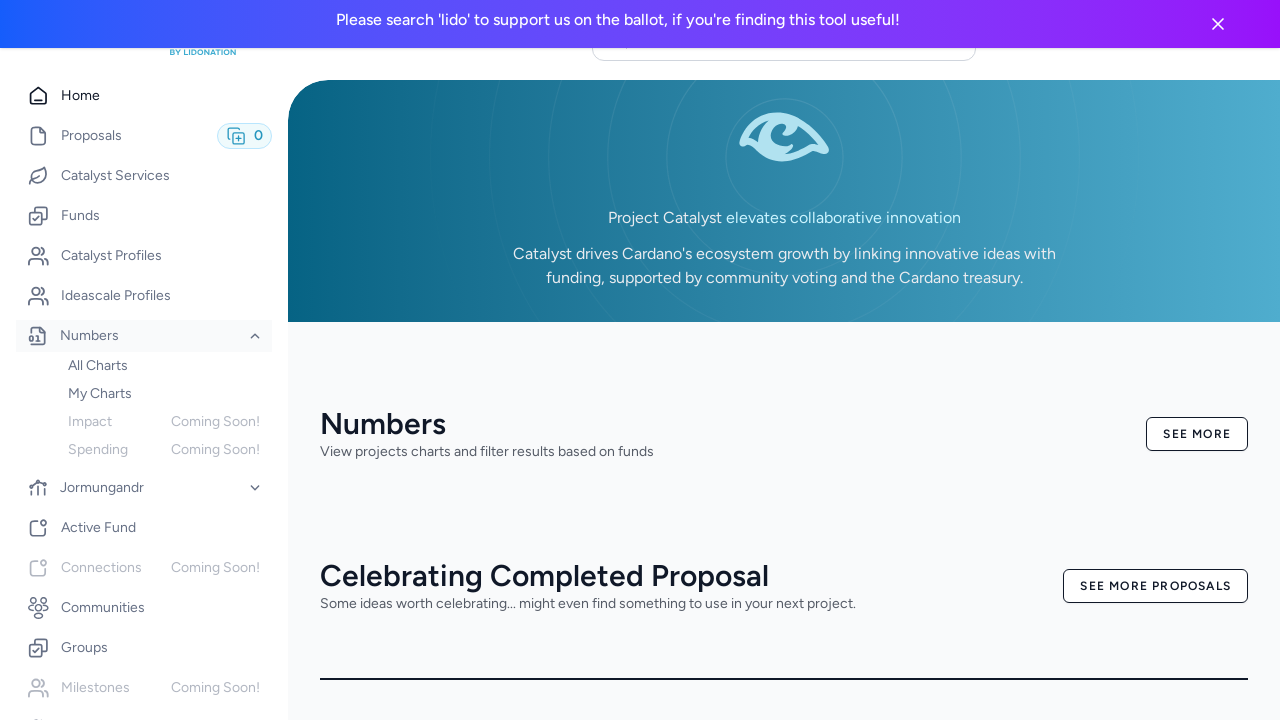

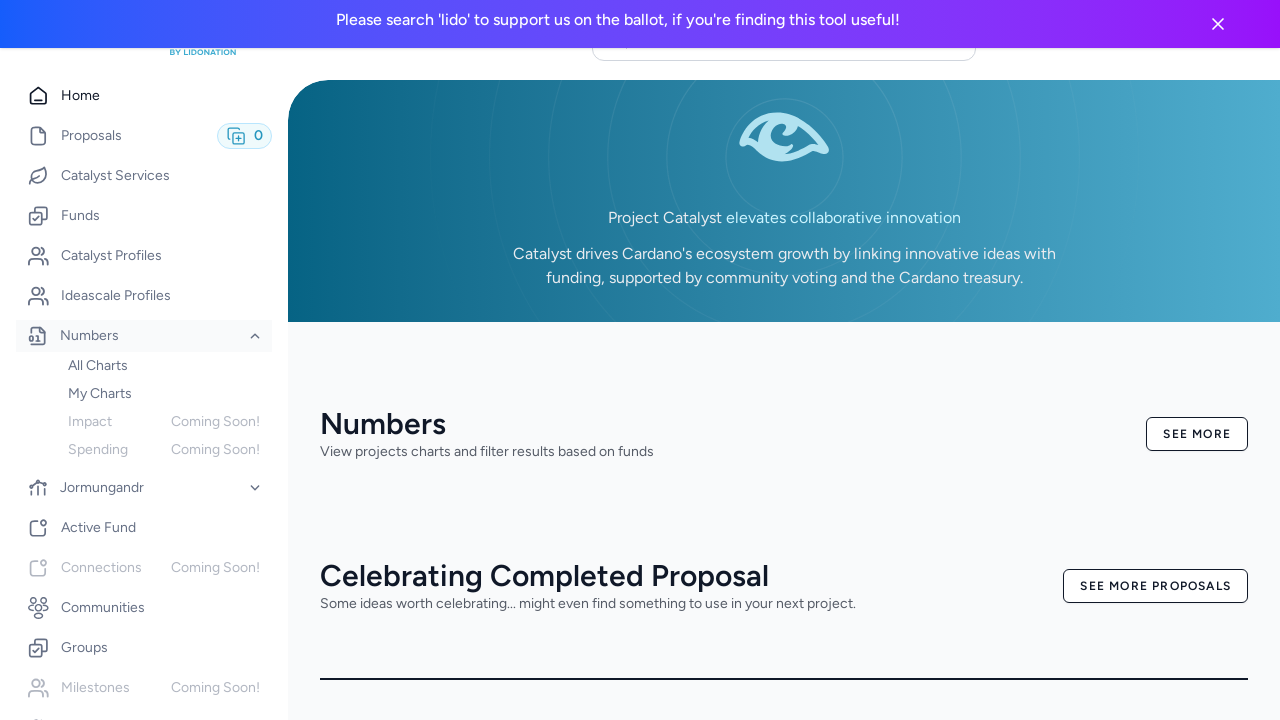